Opens a webpage with a dropdown menu and selects an option by its index value

Starting URL: https://www.globalsqa.com/demo-site/select-dropdown-menu/

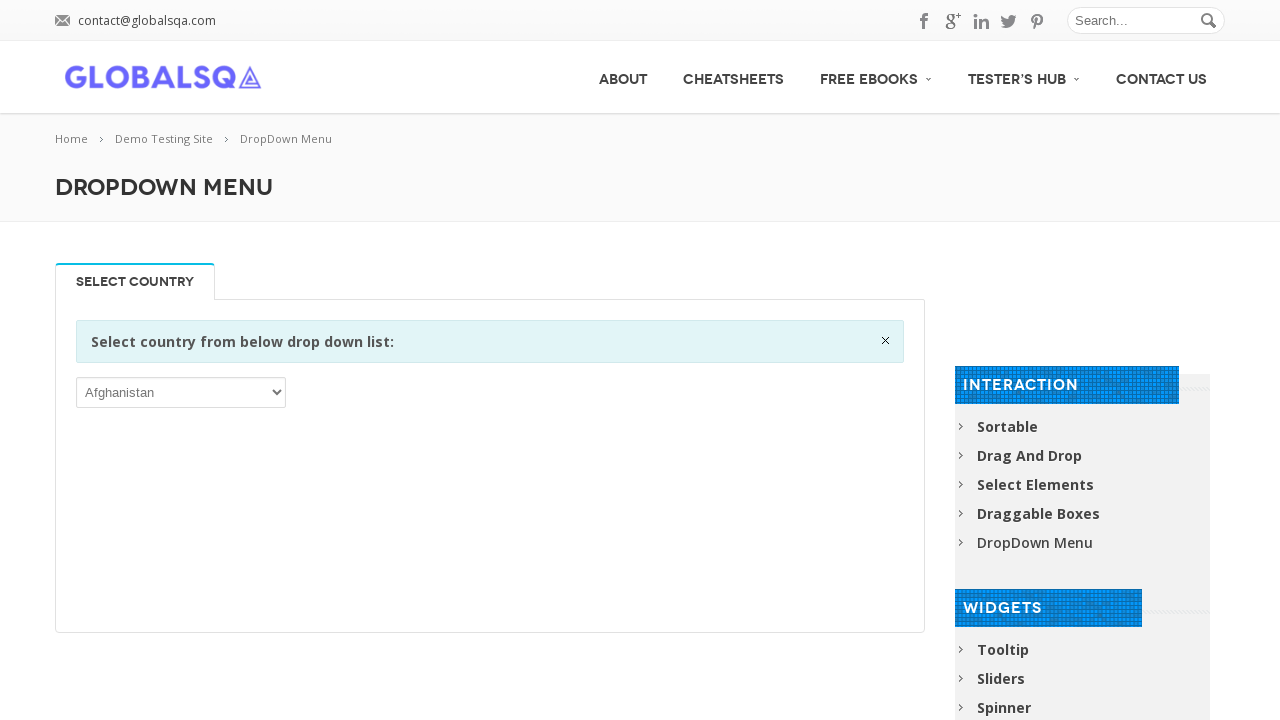

Navigated to Global SQA dropdown menu demo page
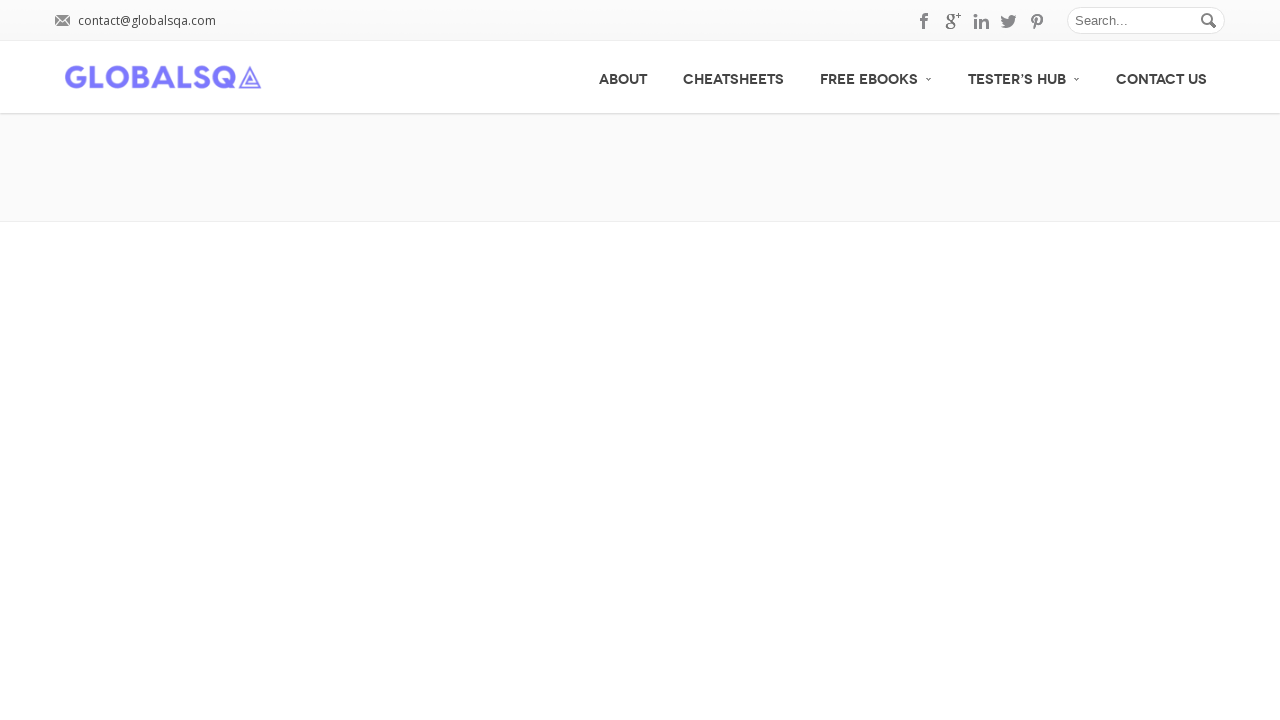

Selected option at index 102 from the dropdown menu on //*[@id='post-2646']/div[2]/div/div/div/p/select
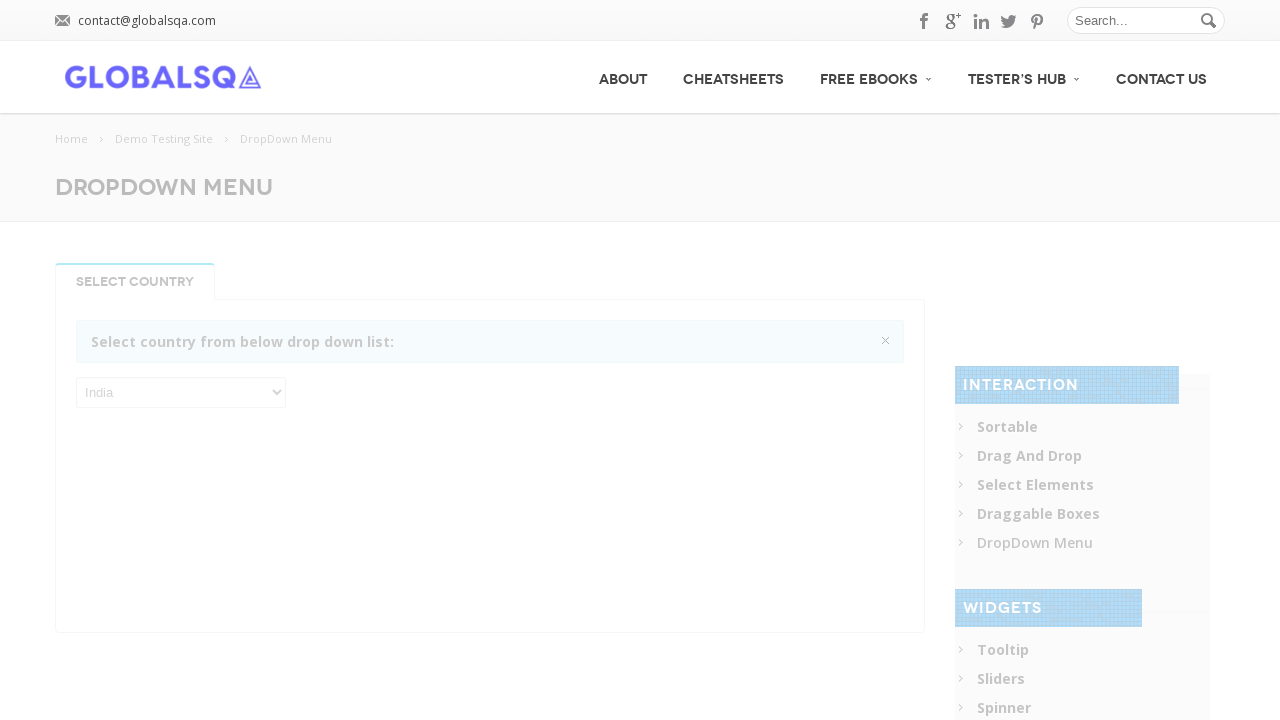

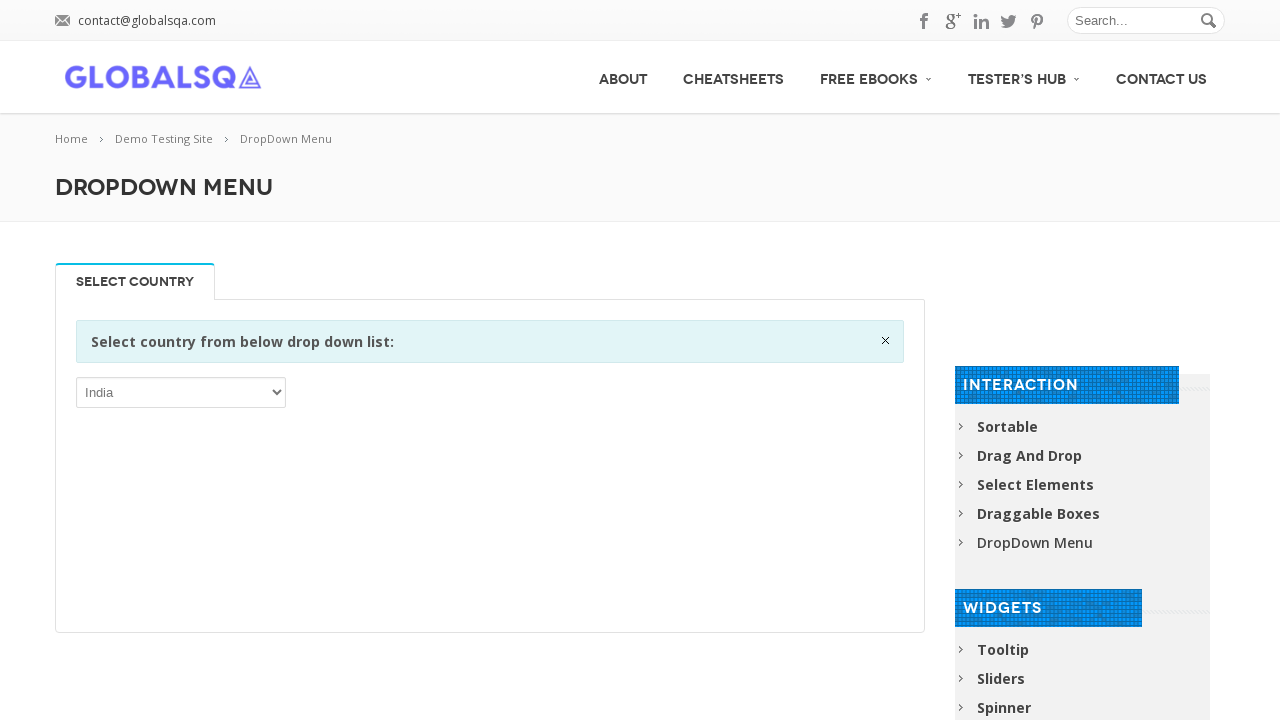